Tests the Progress Bar widget on DemoQA by navigating to Widgets section, starting the progress bar, stopping it around 20%, waiting, resuming until 100%, and then resetting it.

Starting URL: https://demoqa.com

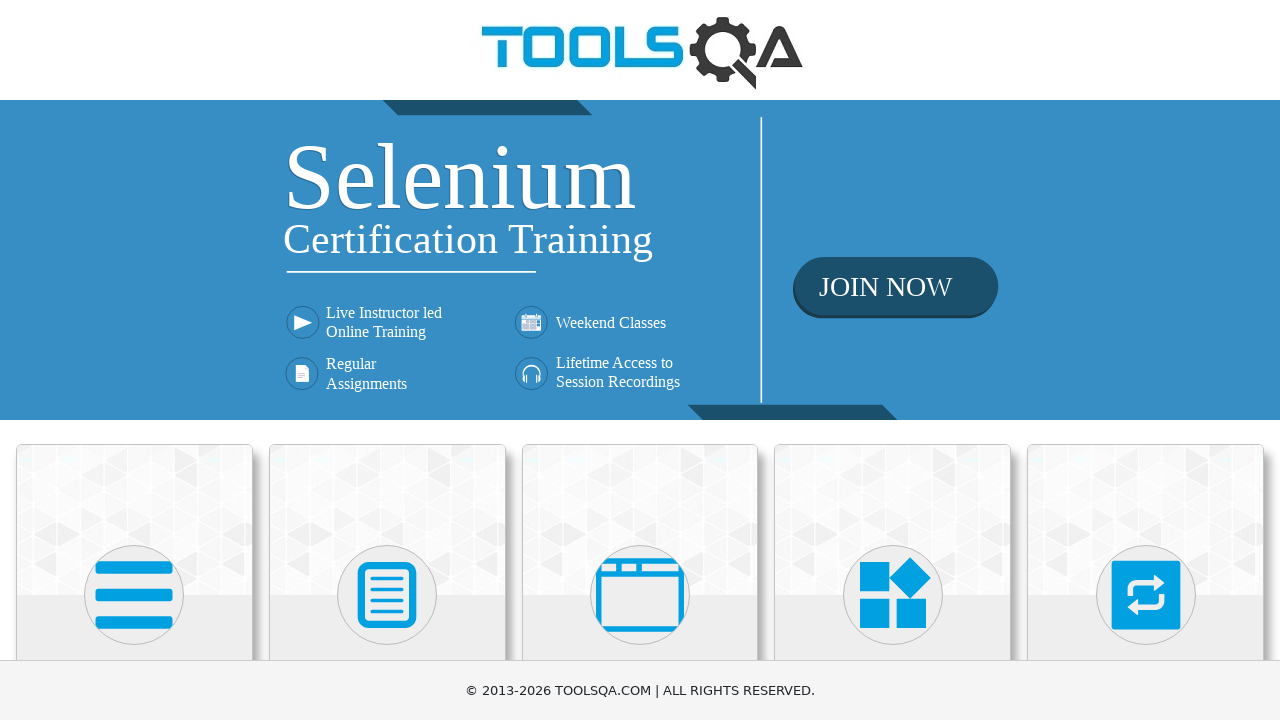

Located Widgets card
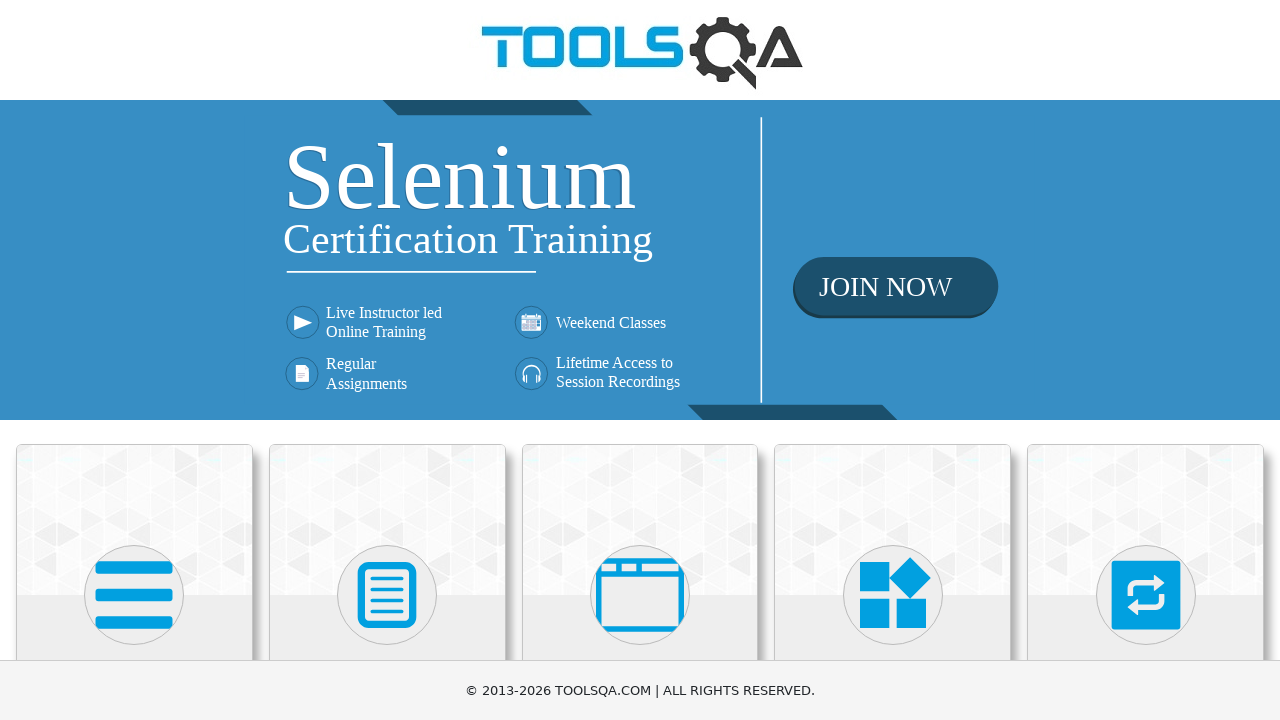

Scrolled Widgets card into view
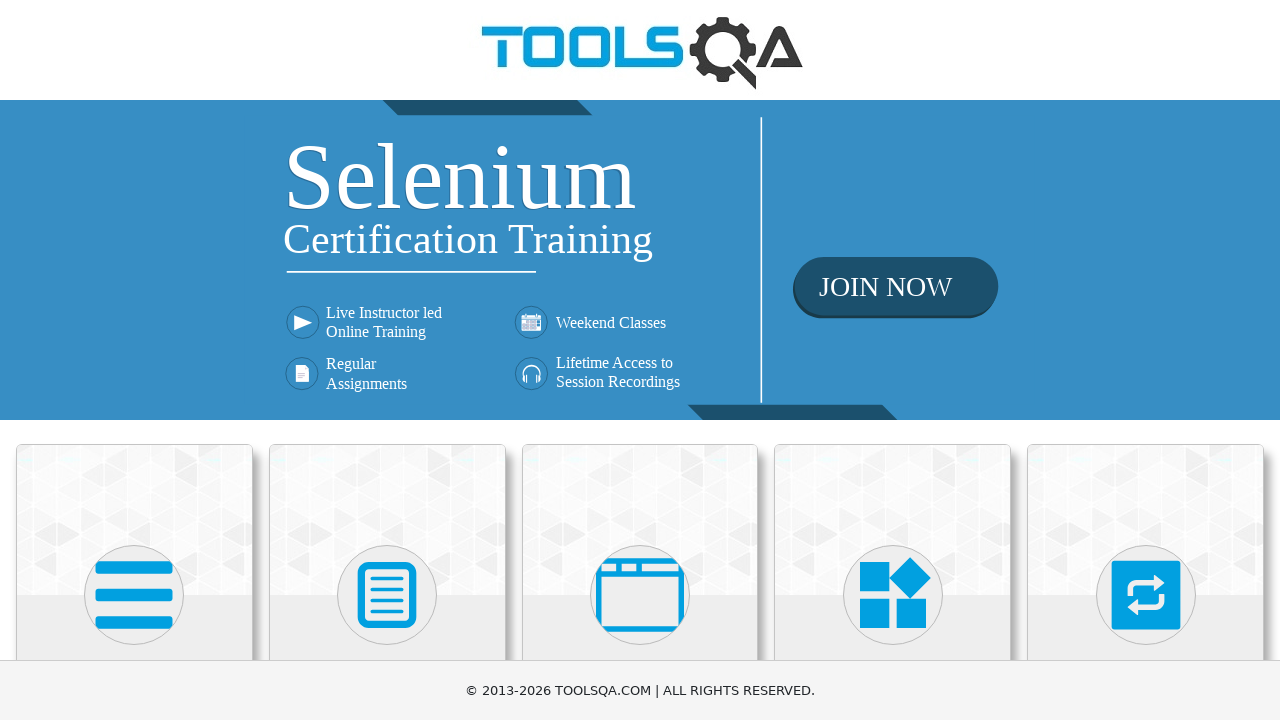

Clicked on Widgets card at (893, 360) on xpath=//h5[text()='Widgets']
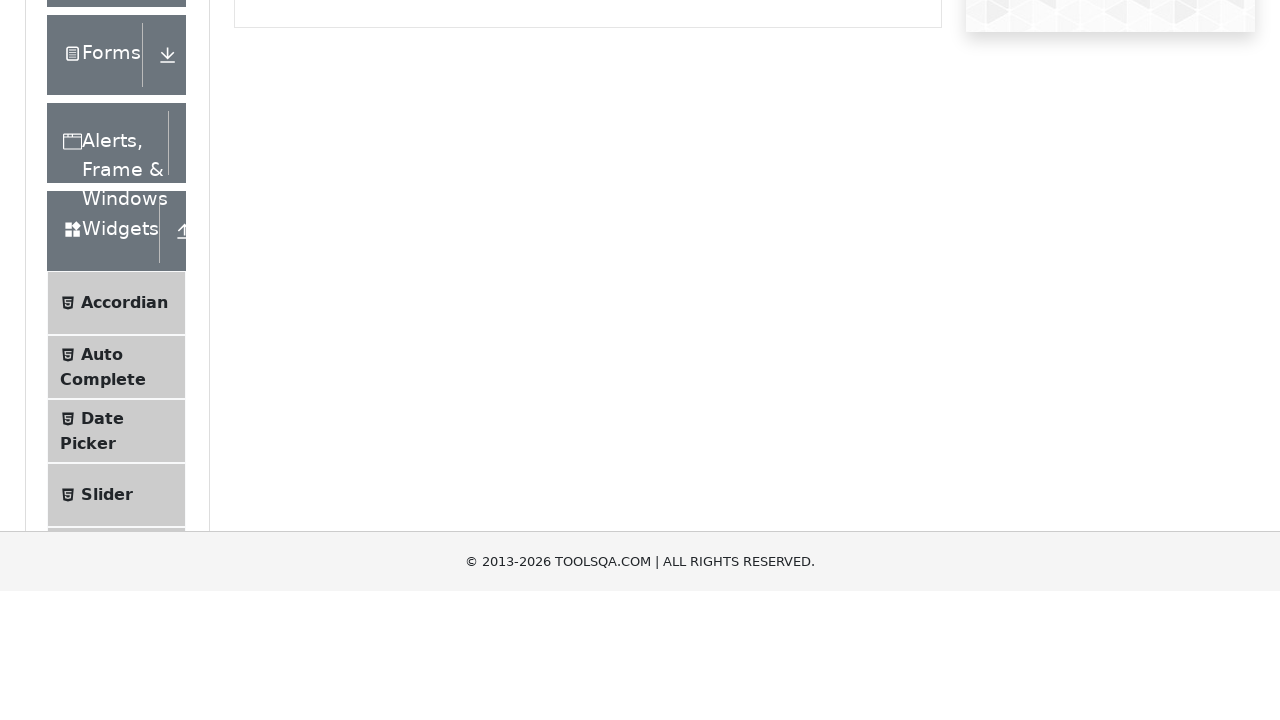

Navigated to Widgets page
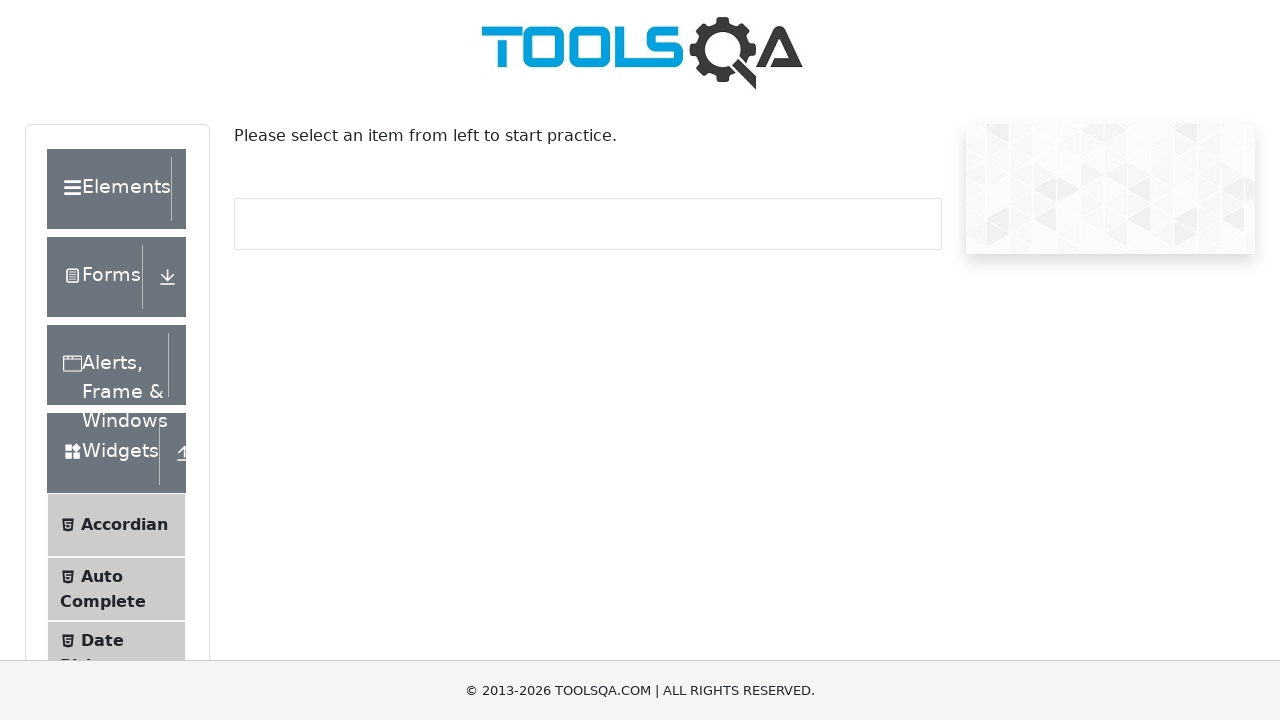

Located Progress Bar submenu
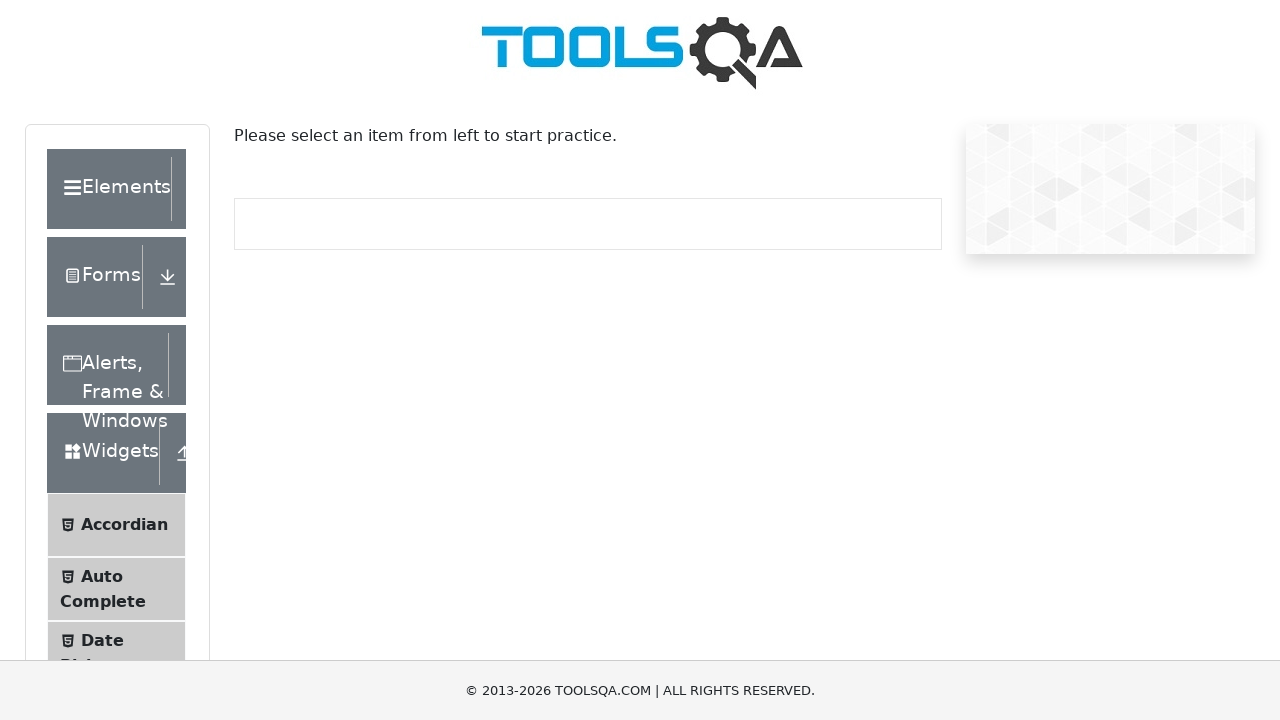

Scrolled Progress Bar submenu into view
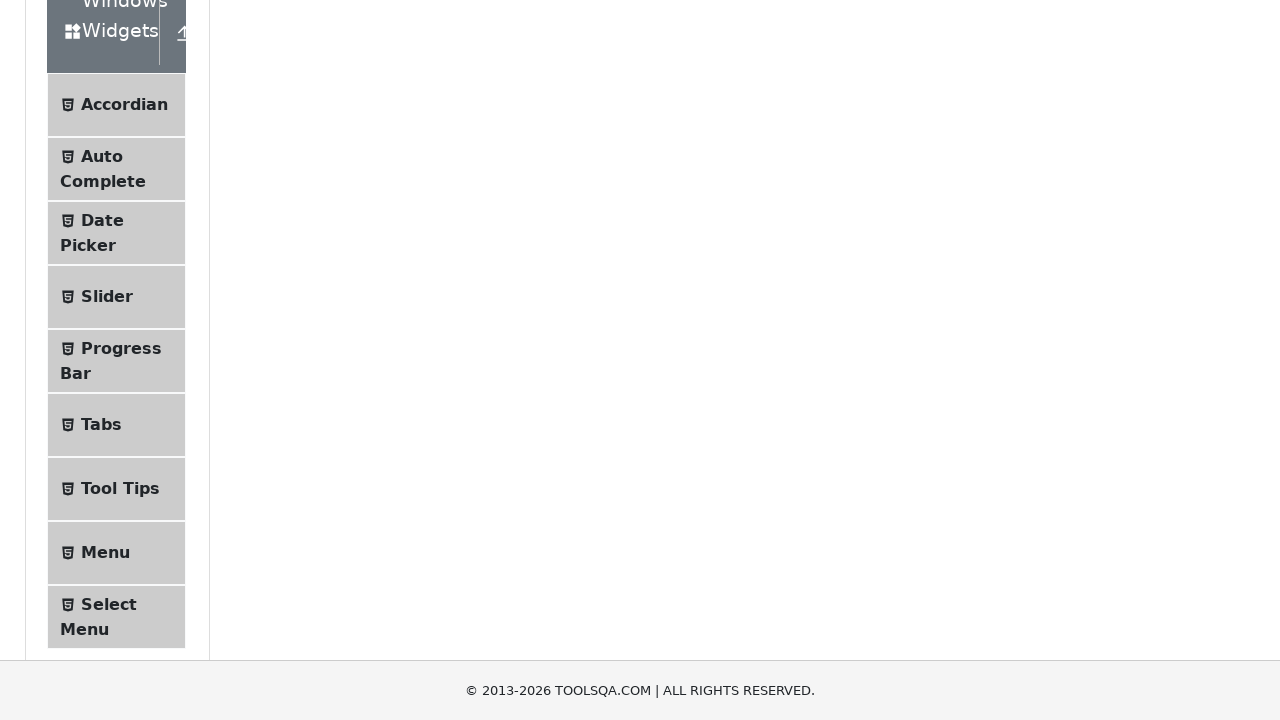

Clicked on Progress Bar submenu at (121, 348) on xpath=//span[text()='Progress Bar']
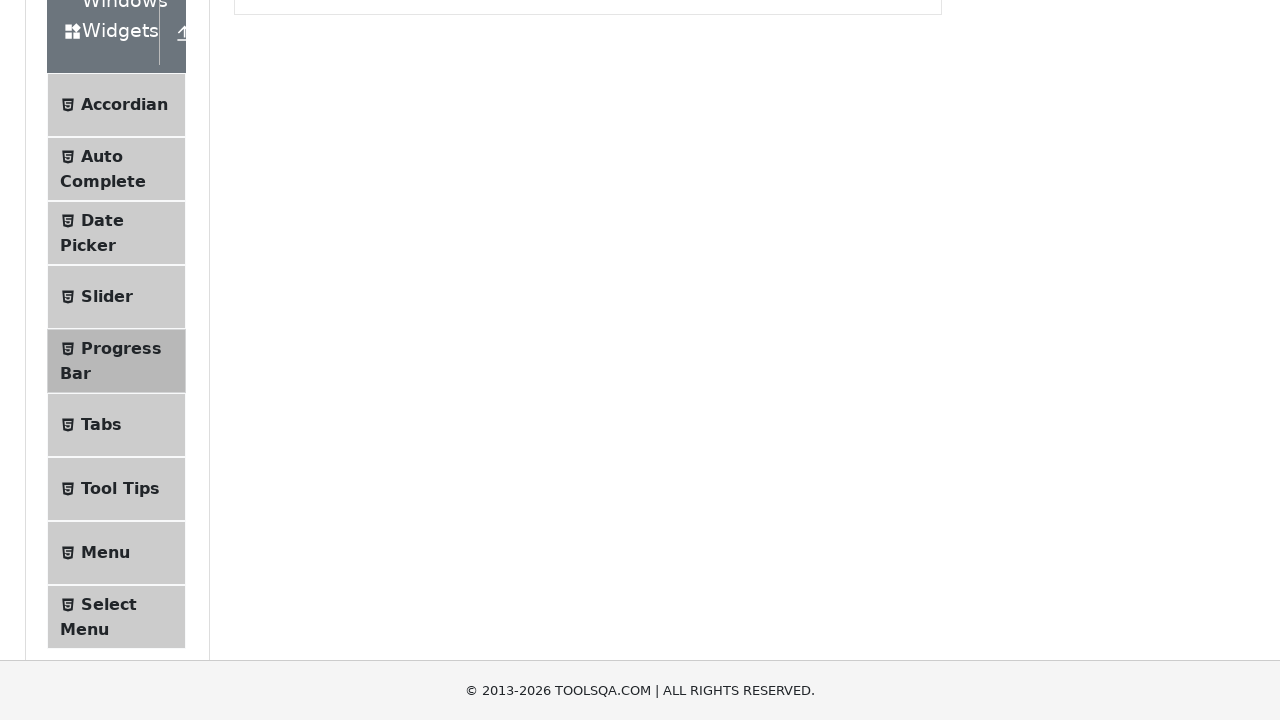

Clicked Start button to begin progress bar at (266, 314) on #startStopButton
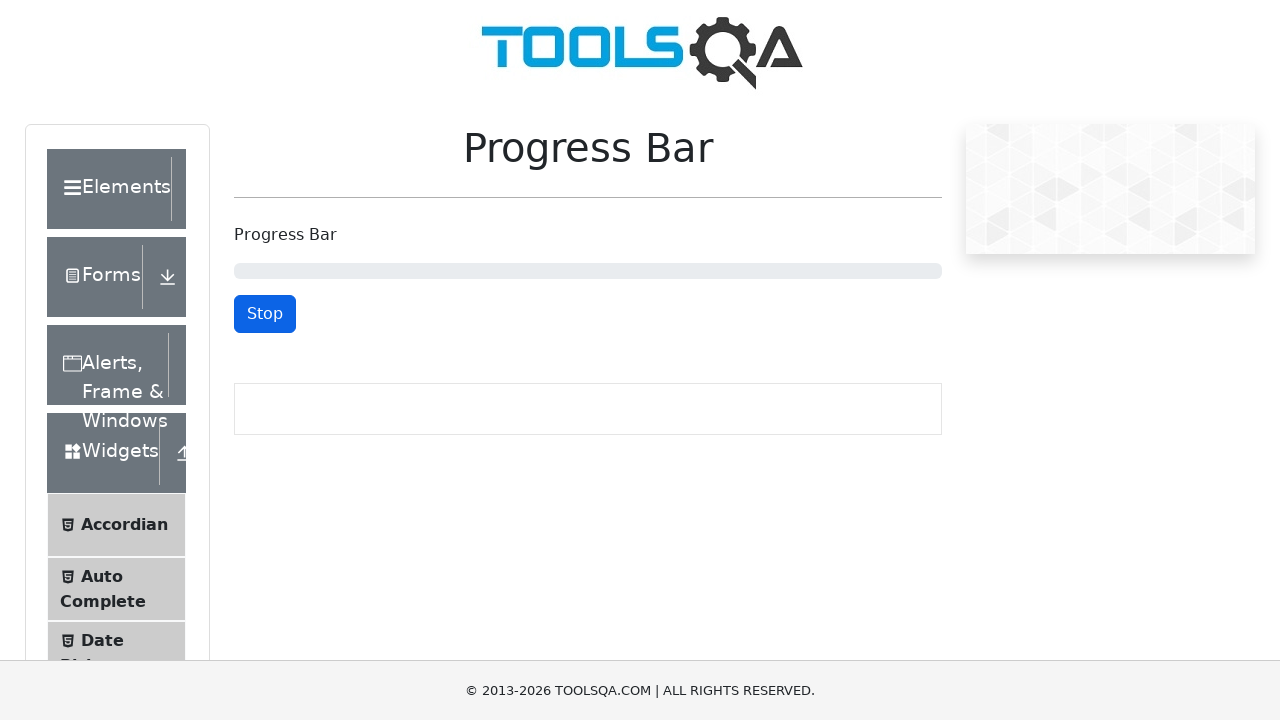

Stopped progress bar at approximately 20% at (265, 314) on #startStopButton
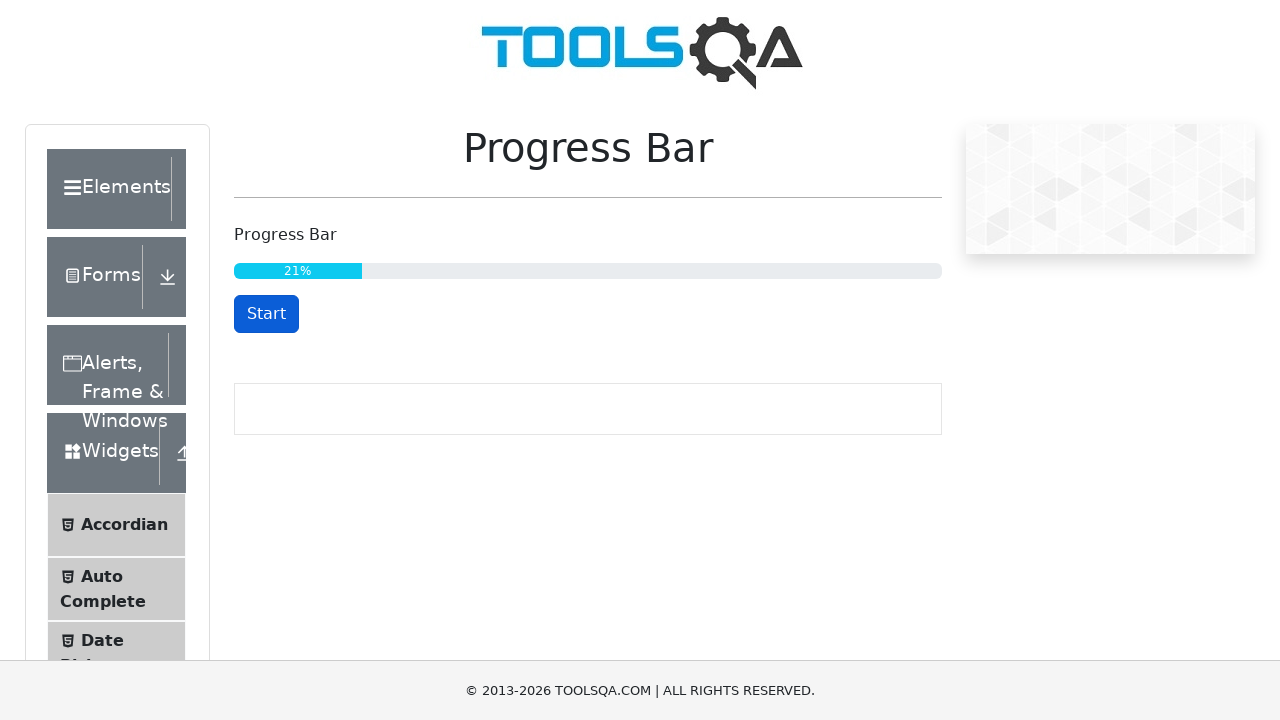

Waited 5 seconds with progress bar paused
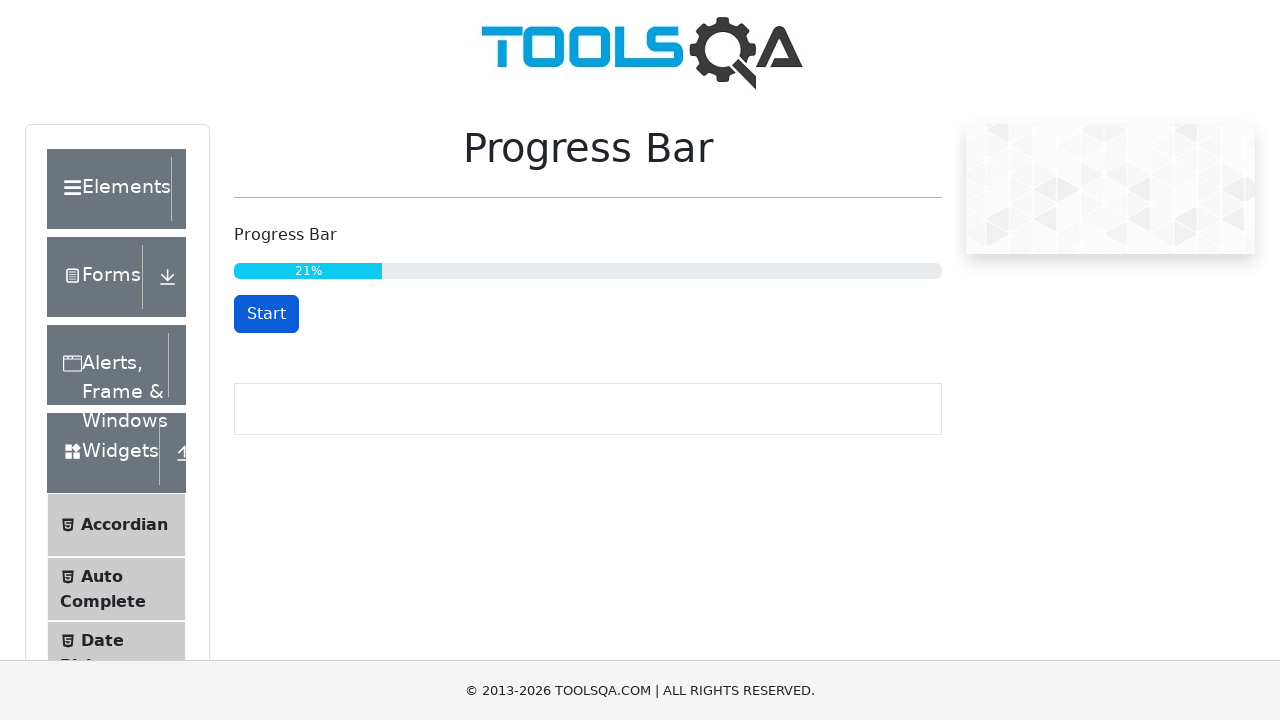

Clicked Start button to resume progress bar at (266, 314) on #startStopButton
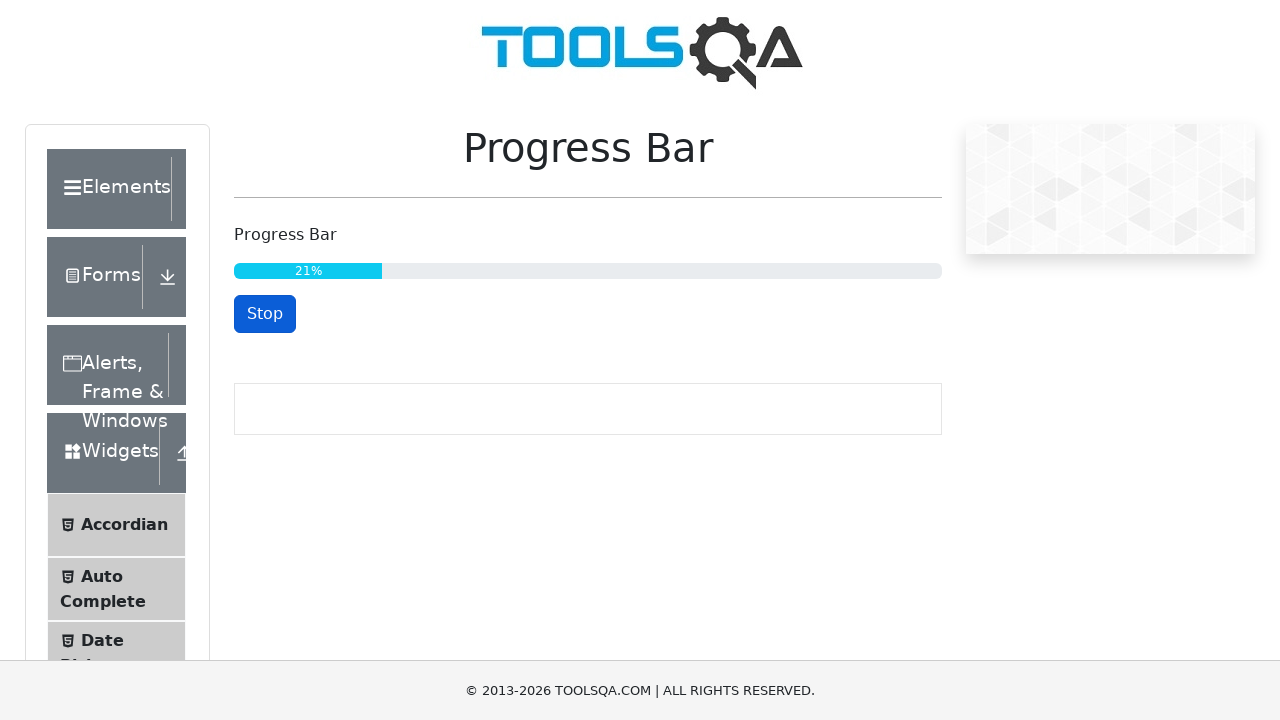

Progress bar reached 100%
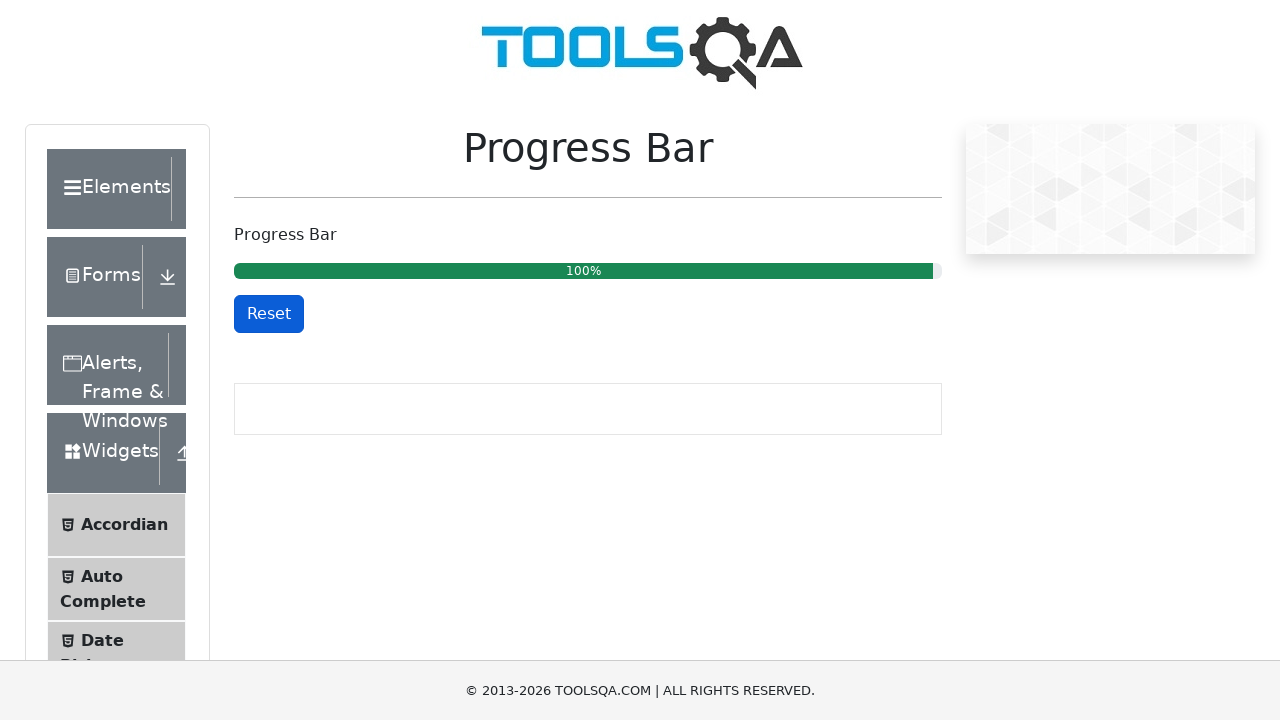

Clicked Reset button to reset progress bar at (269, 314) on #resetButton
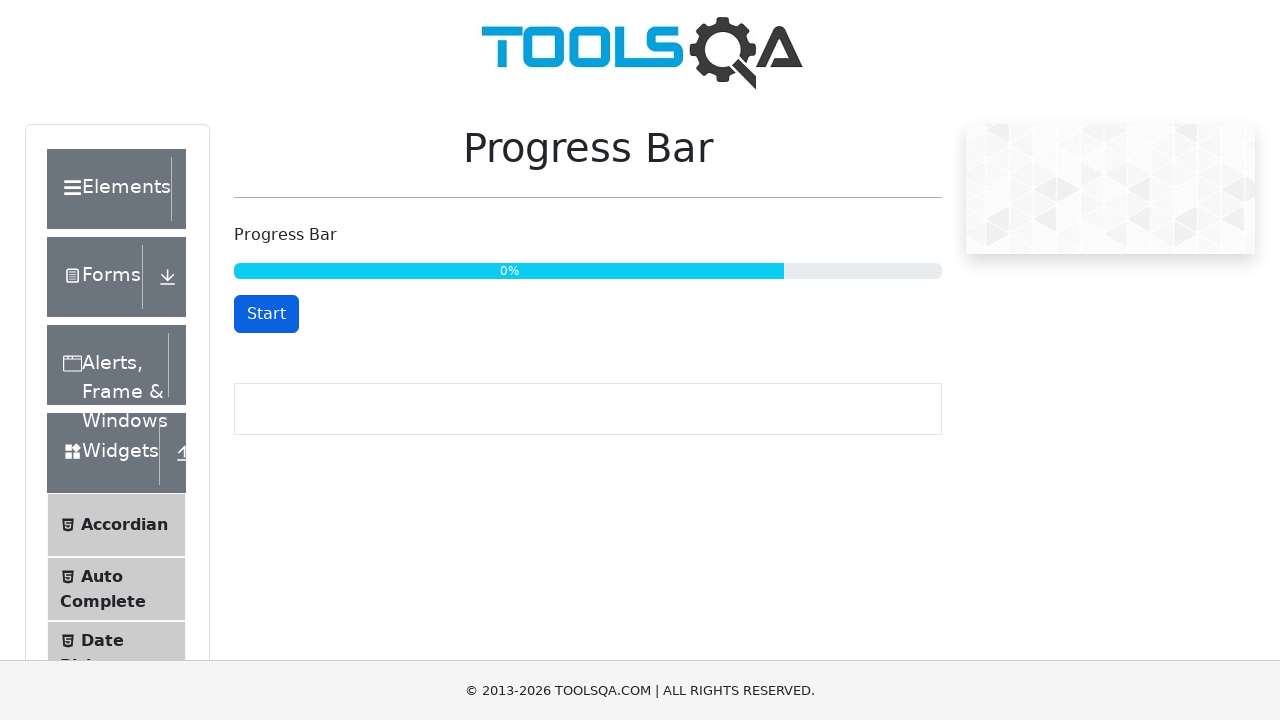

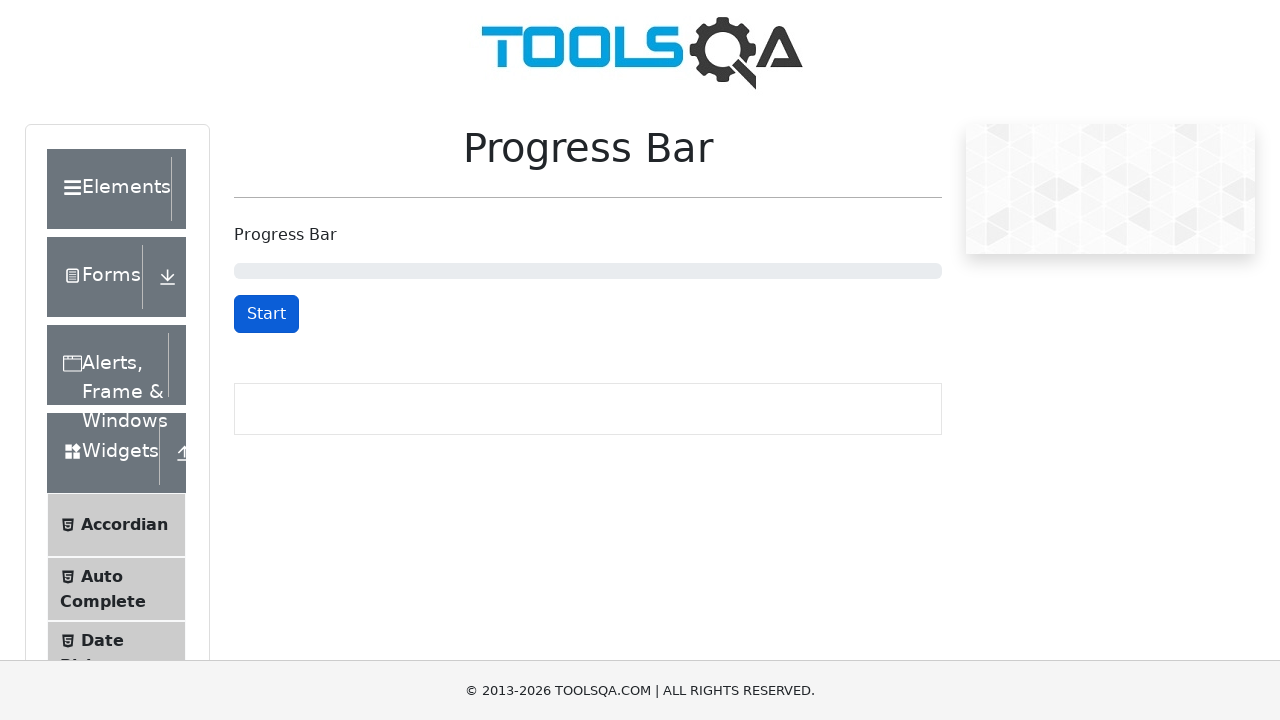